Tests implicit wait functionality by clicking a button that triggers an element to appear, then fills a text field with a name value.

Starting URL: https://www.hyrtutorials.com/p/waits-demo.html

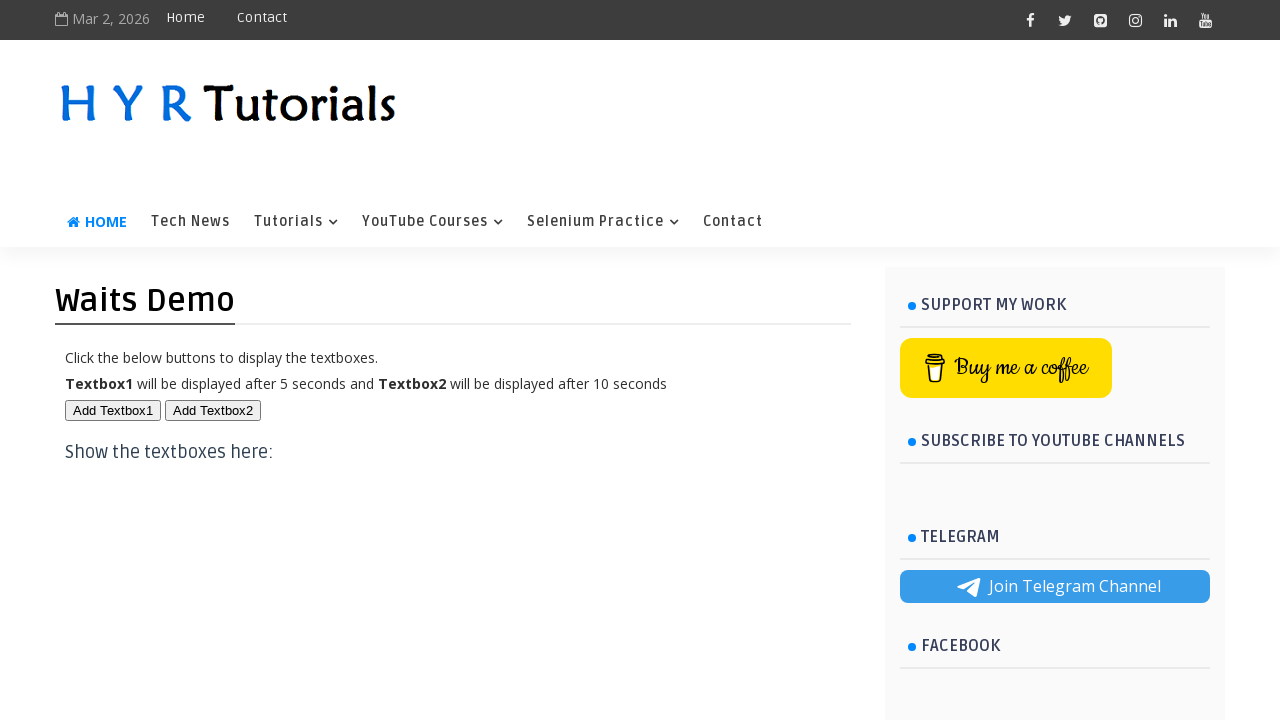

Clicked button to trigger text field appearance at (113, 410) on #btn1
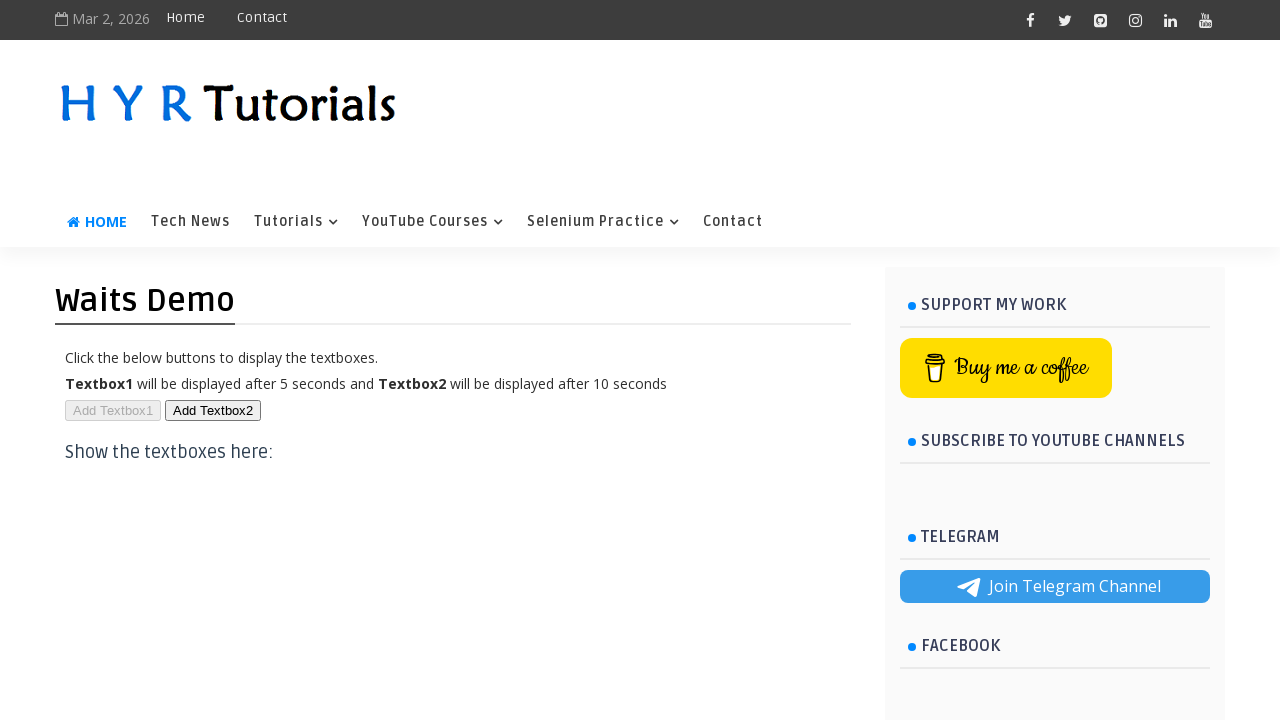

Filled text field with 'Naidu' on #txt1
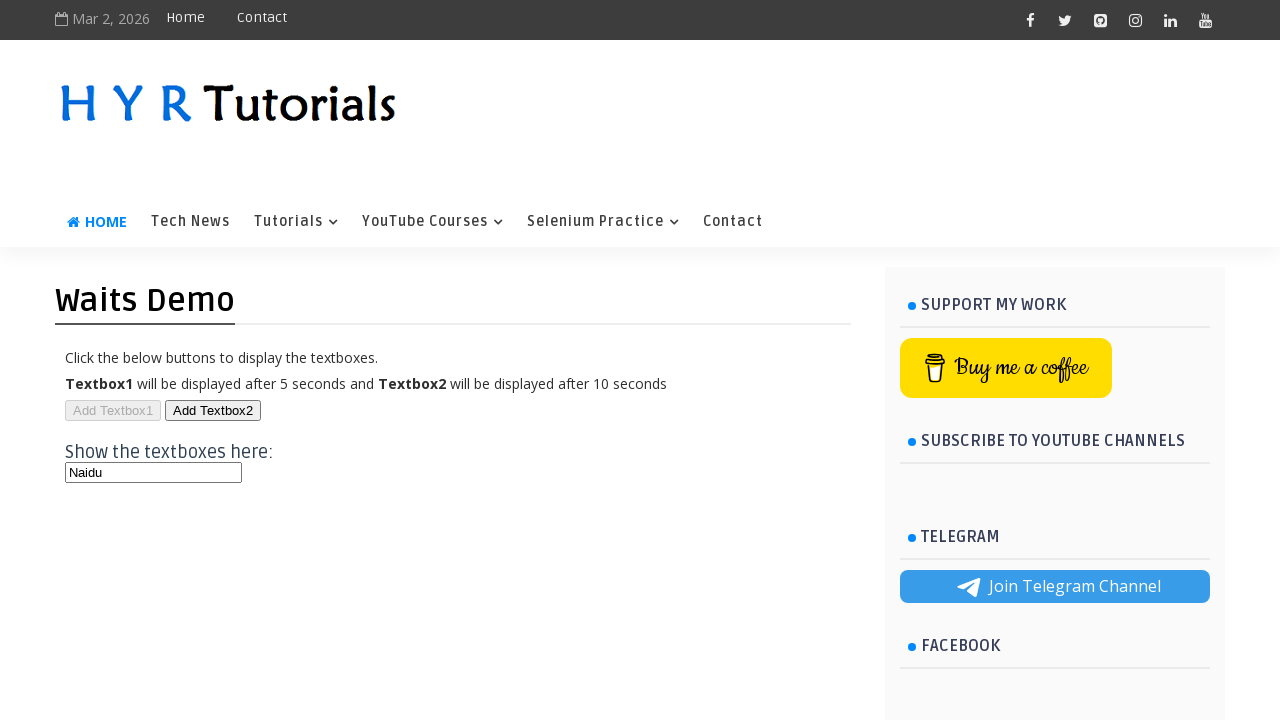

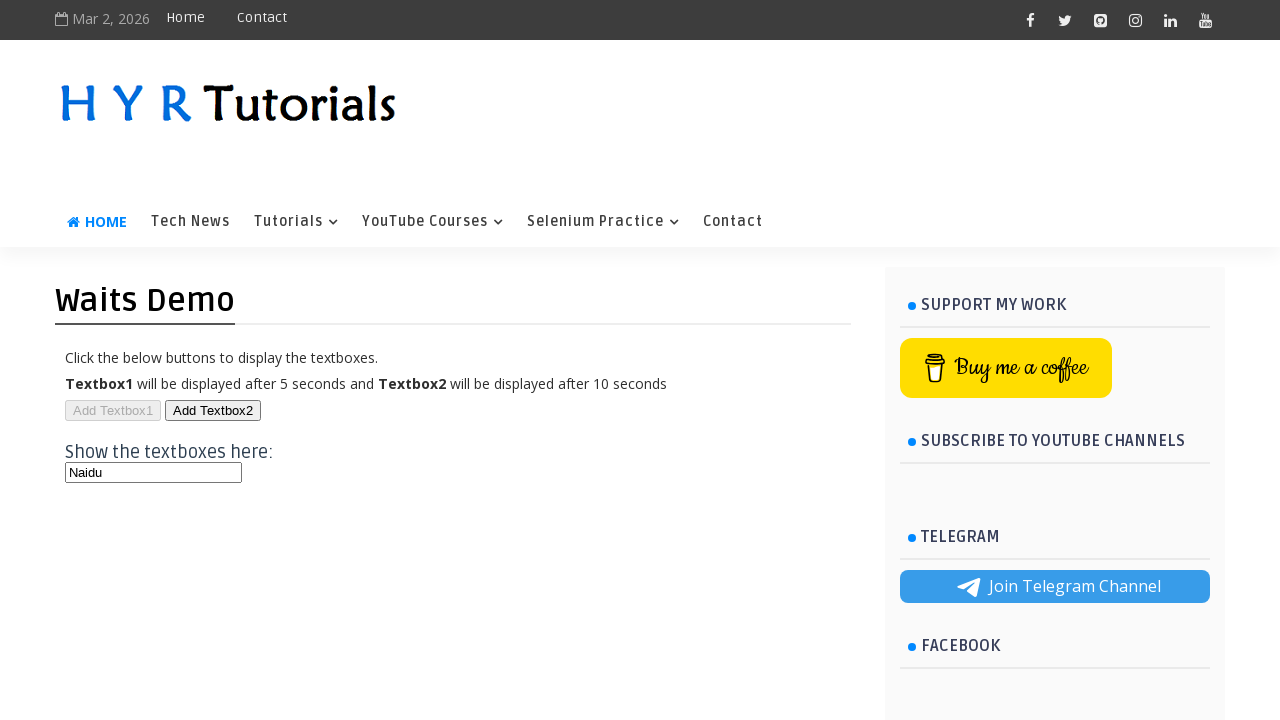